Tests that the currently applied filter is highlighted with the selected class

Starting URL: https://demo.playwright.dev/todomvc

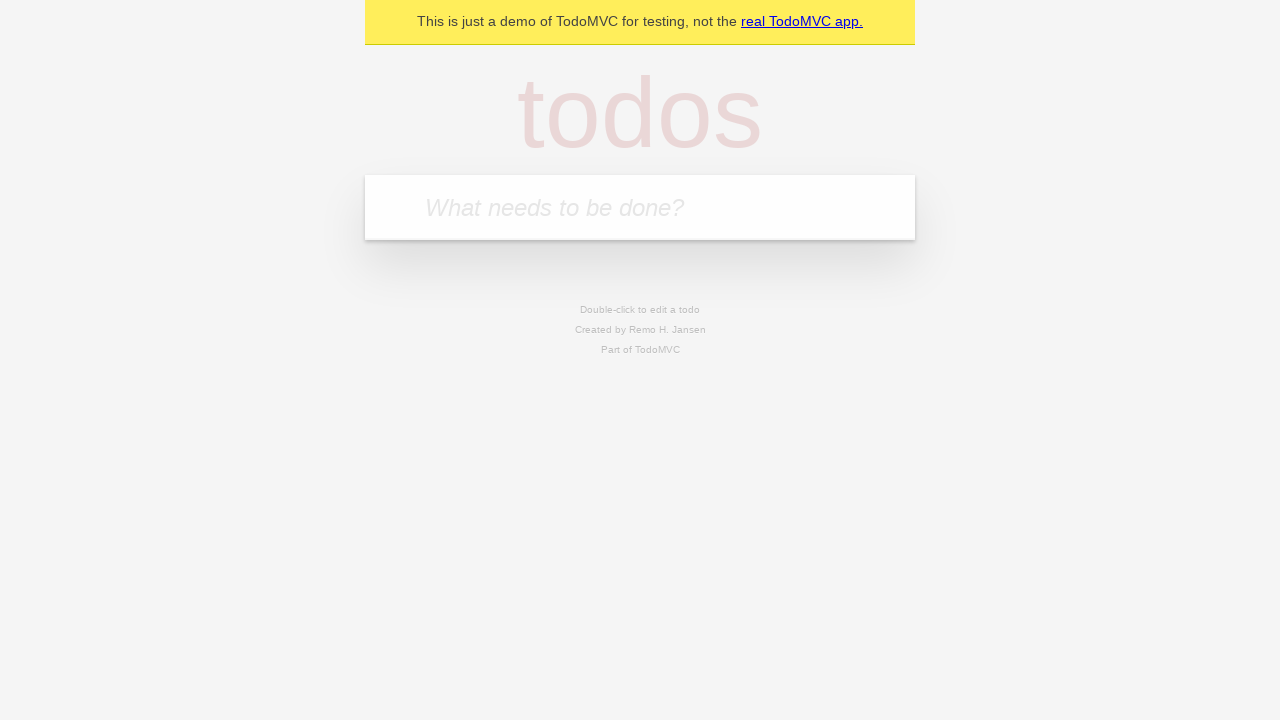

Filled todo input with 'buy some cheese' on internal:attr=[placeholder="What needs to be done?"i]
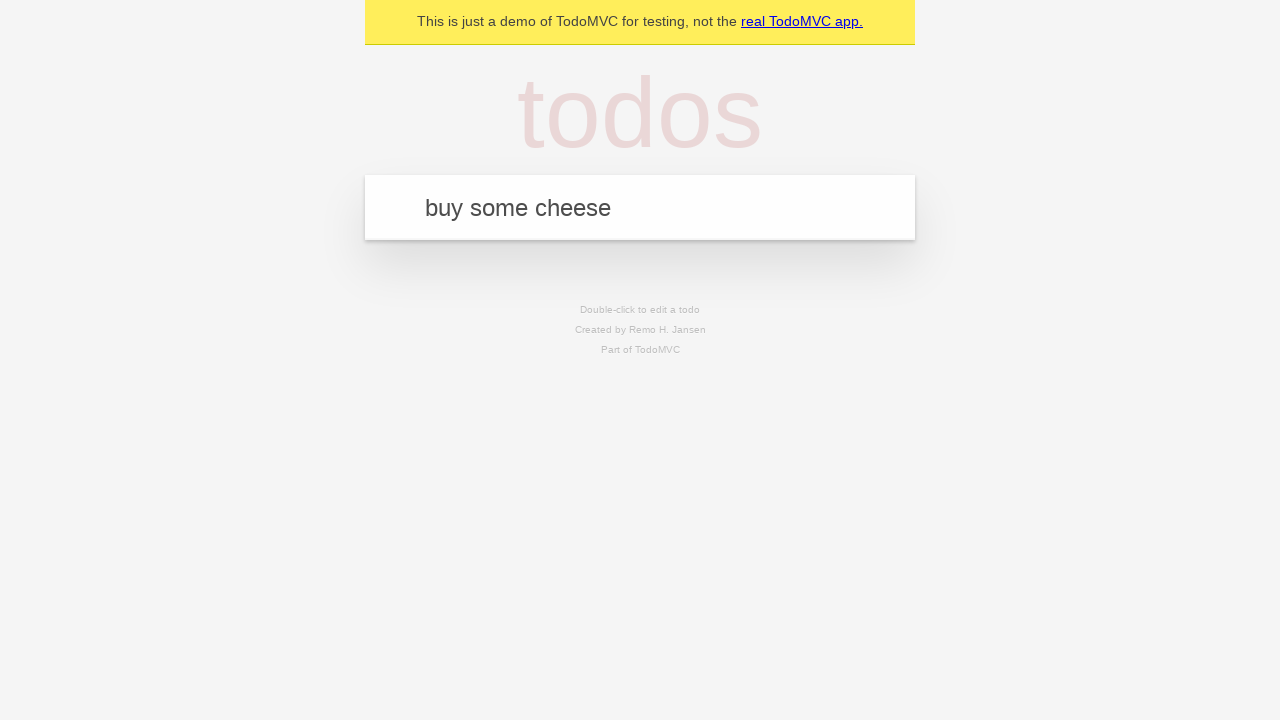

Pressed Enter to create first todo on internal:attr=[placeholder="What needs to be done?"i]
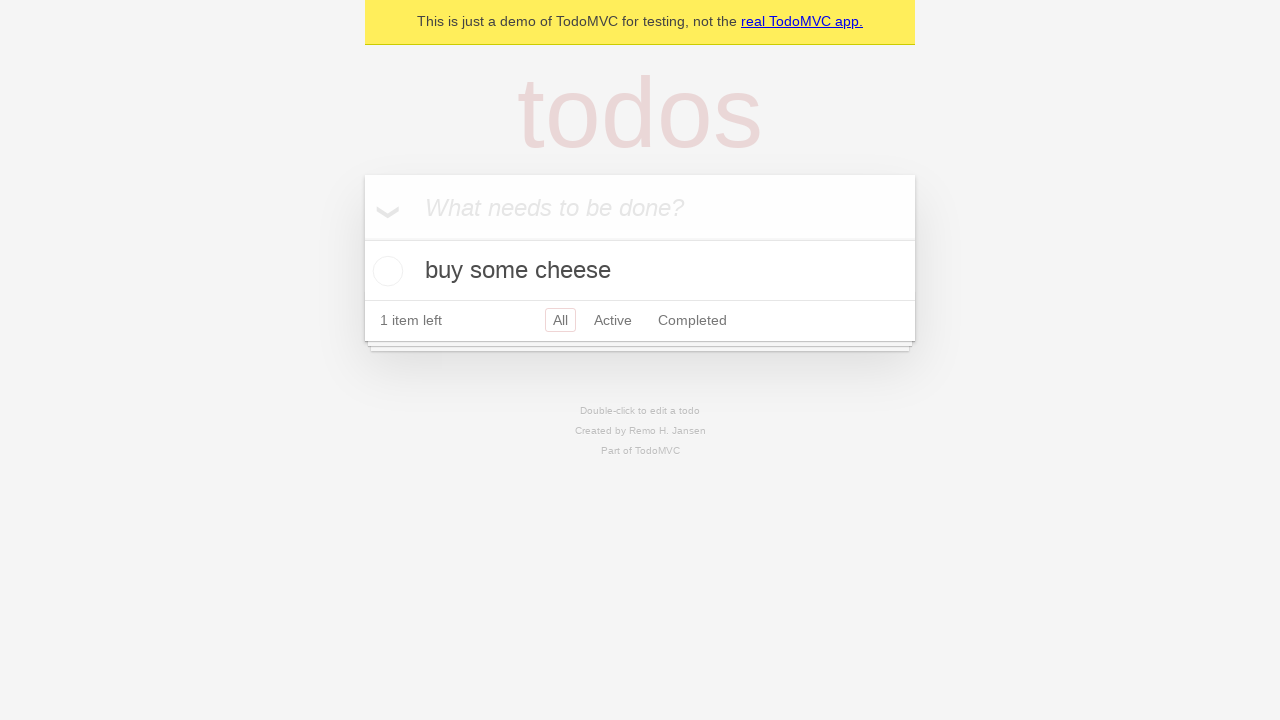

Filled todo input with 'feed the cat' on internal:attr=[placeholder="What needs to be done?"i]
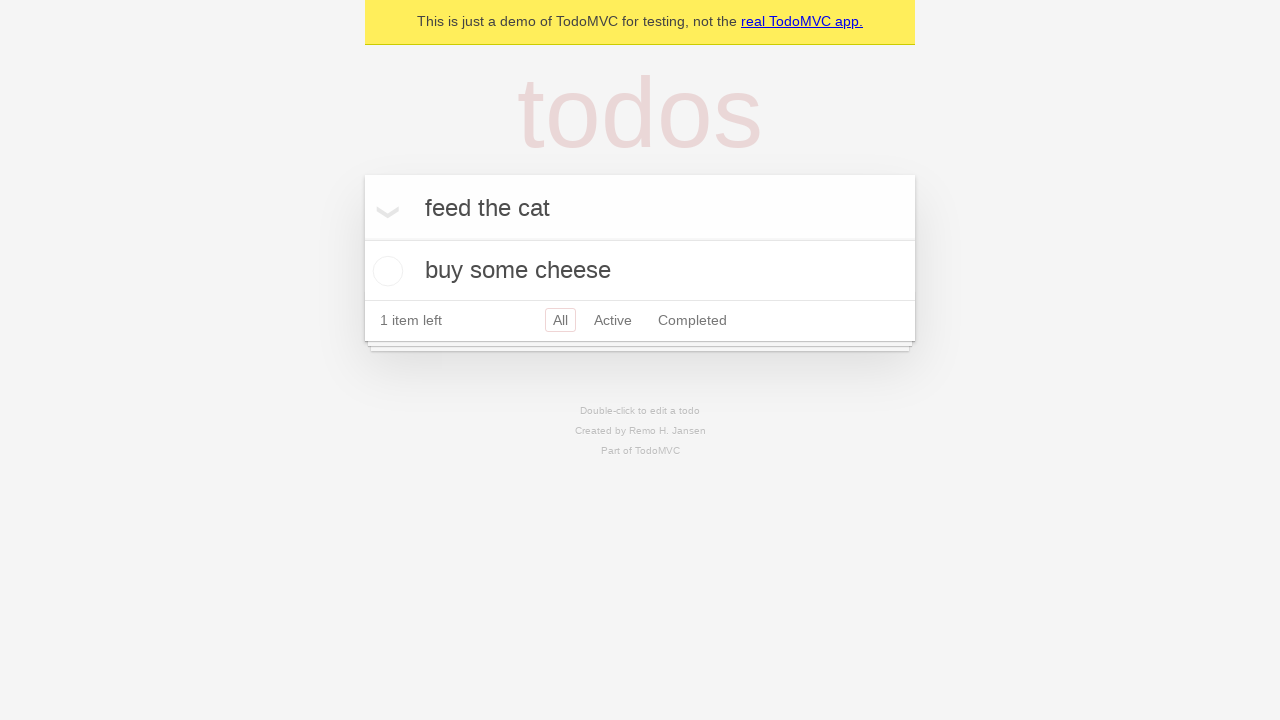

Pressed Enter to create second todo on internal:attr=[placeholder="What needs to be done?"i]
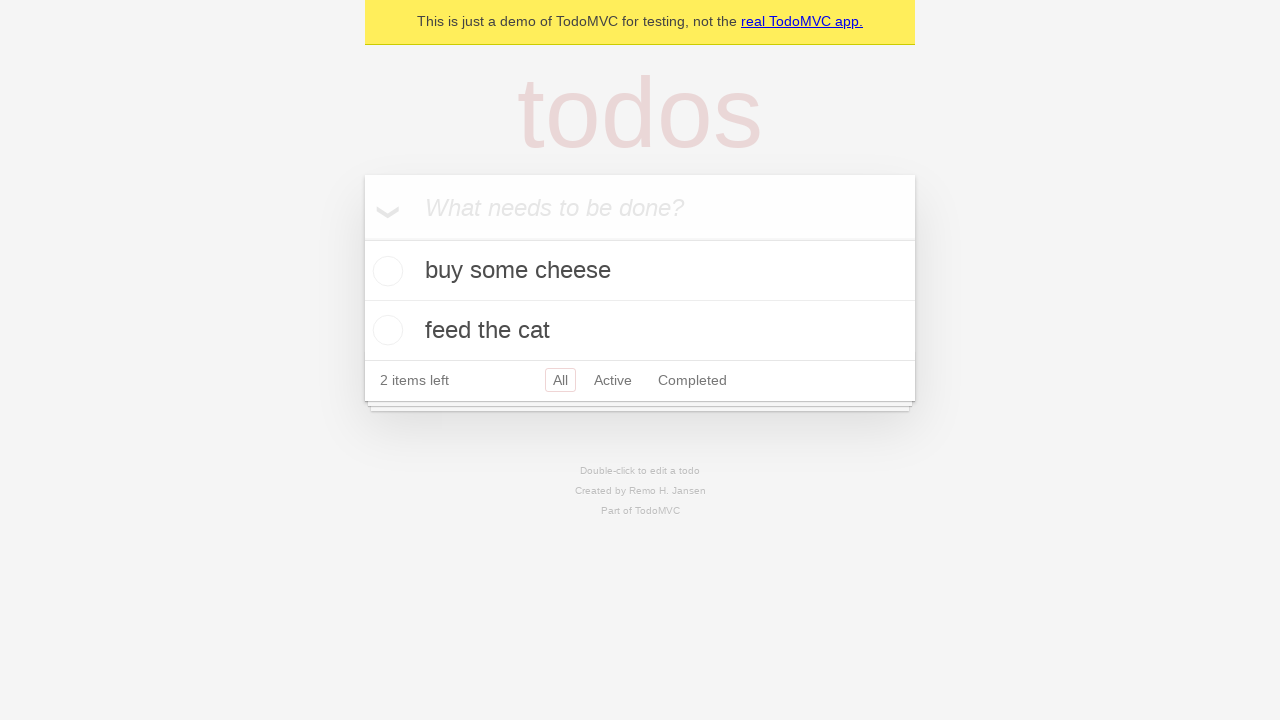

Filled todo input with 'book a doctors appointment' on internal:attr=[placeholder="What needs to be done?"i]
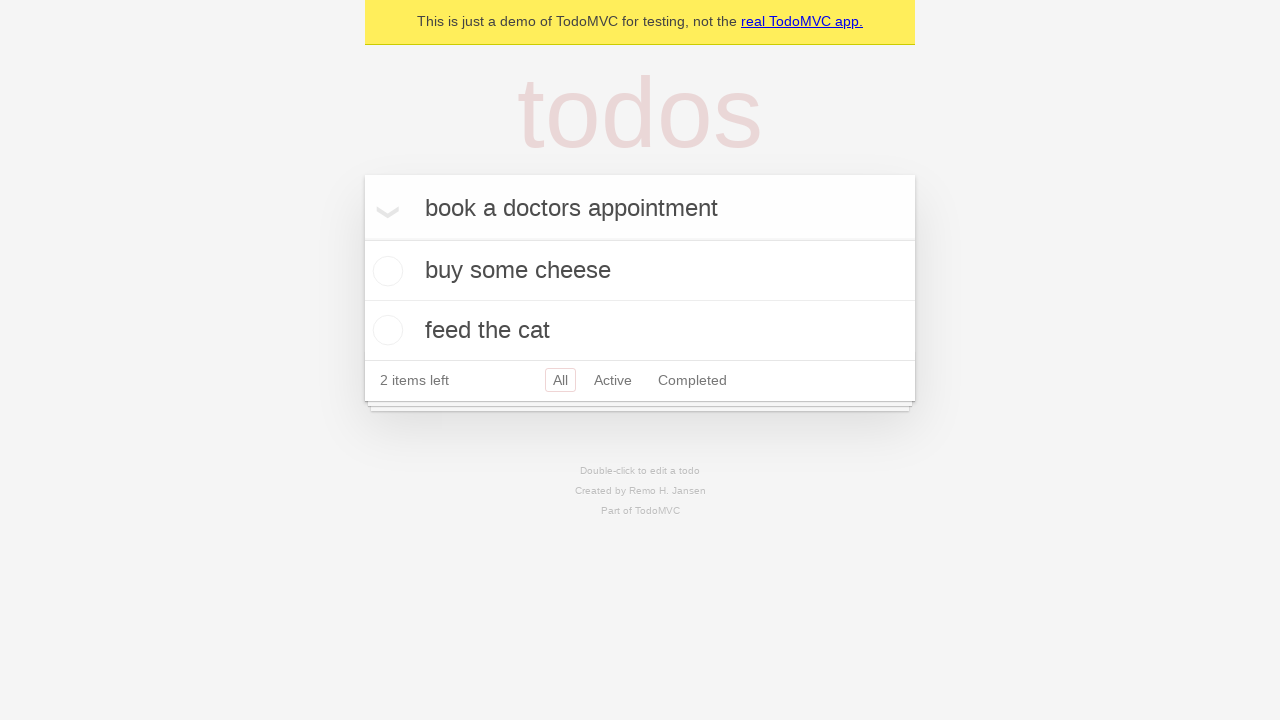

Pressed Enter to create third todo on internal:attr=[placeholder="What needs to be done?"i]
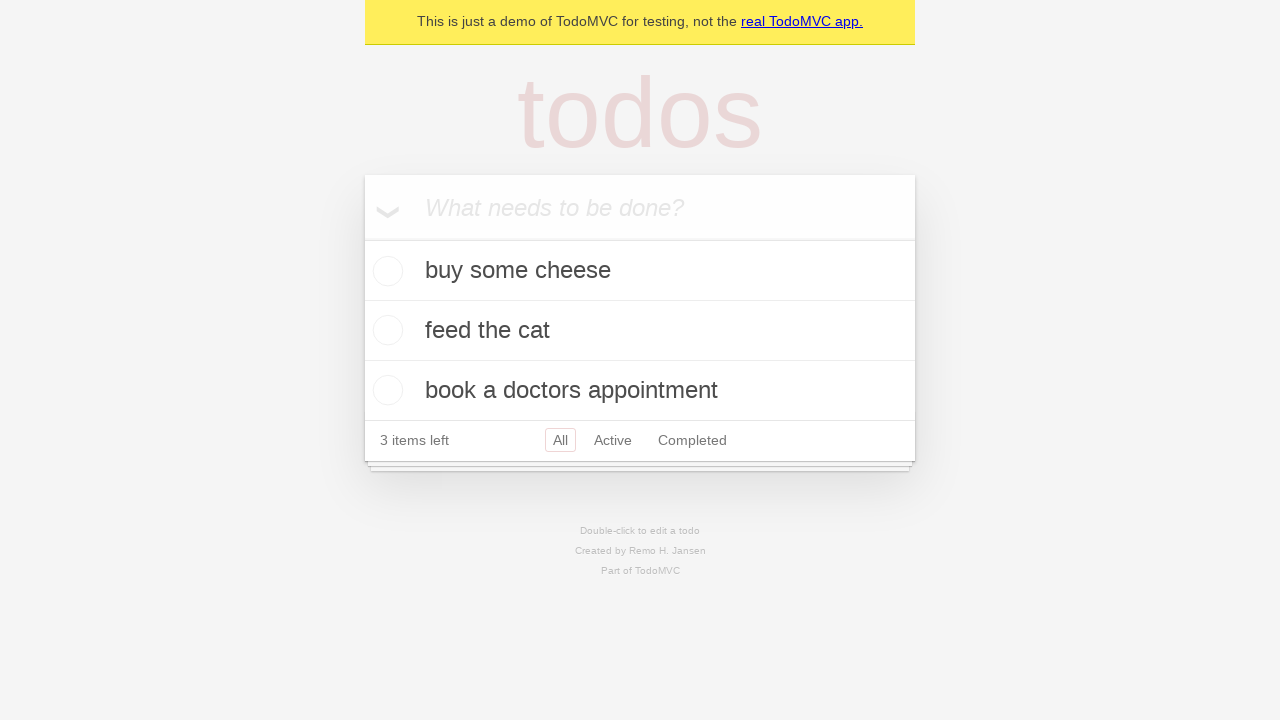

Clicked Active filter at (613, 440) on internal:role=link[name="Active"i]
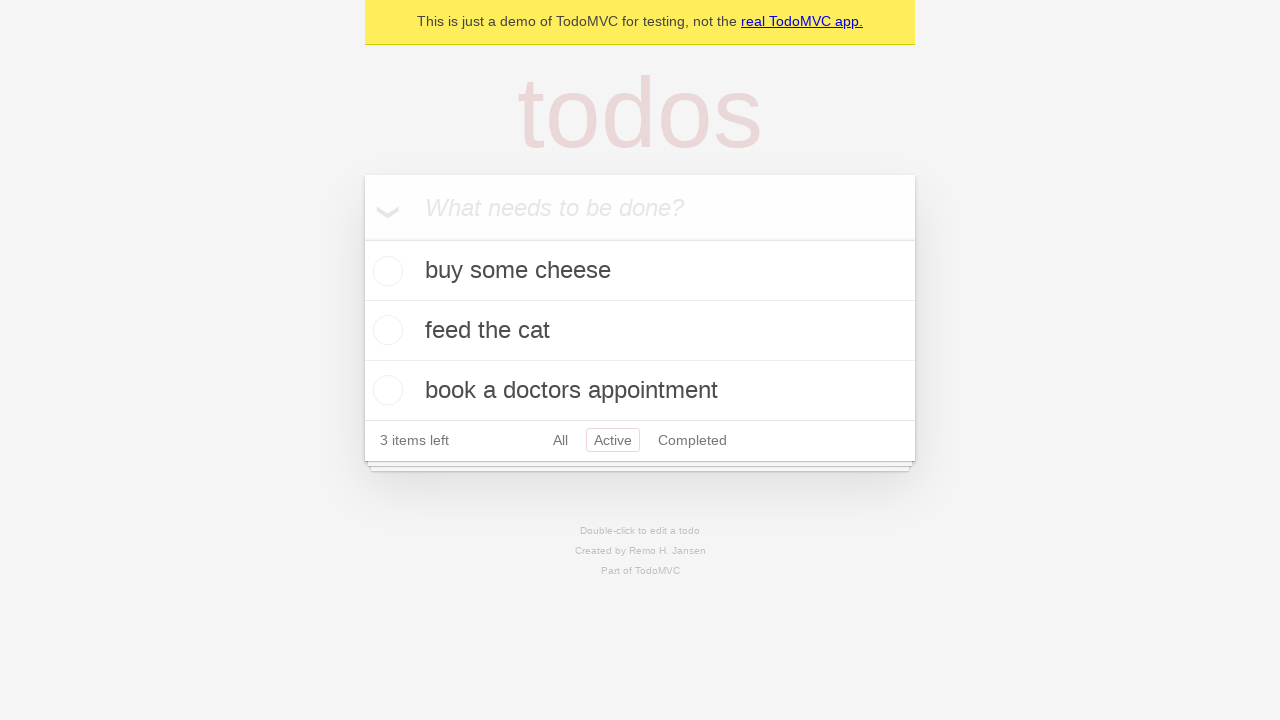

Clicked Completed filter at (692, 440) on internal:role=link[name="Completed"i]
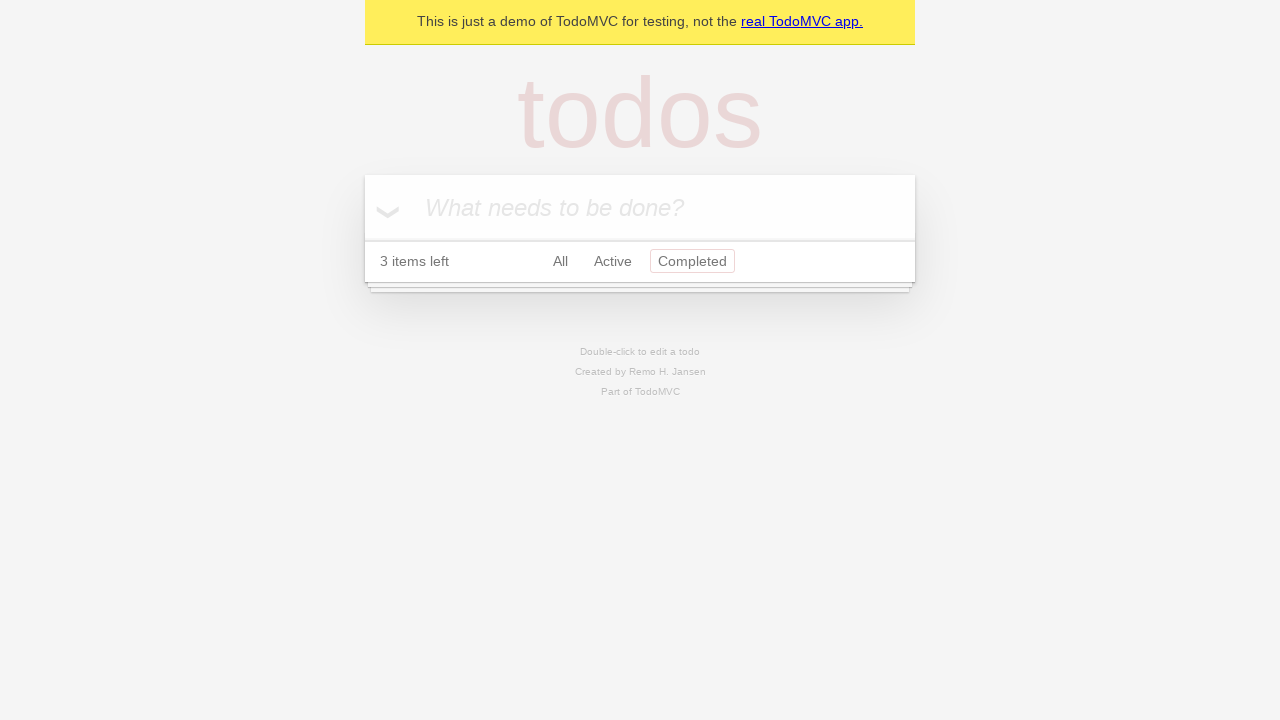

Waited for filter selection to update and 'selected' class to appear
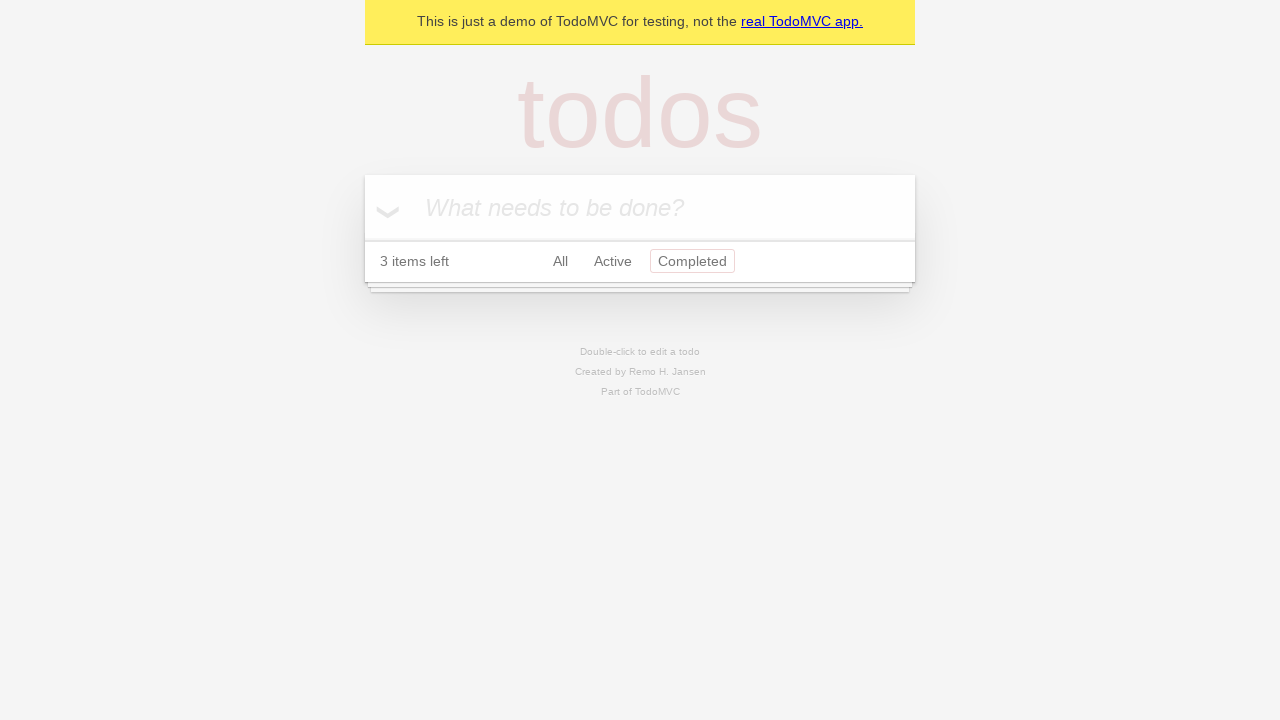

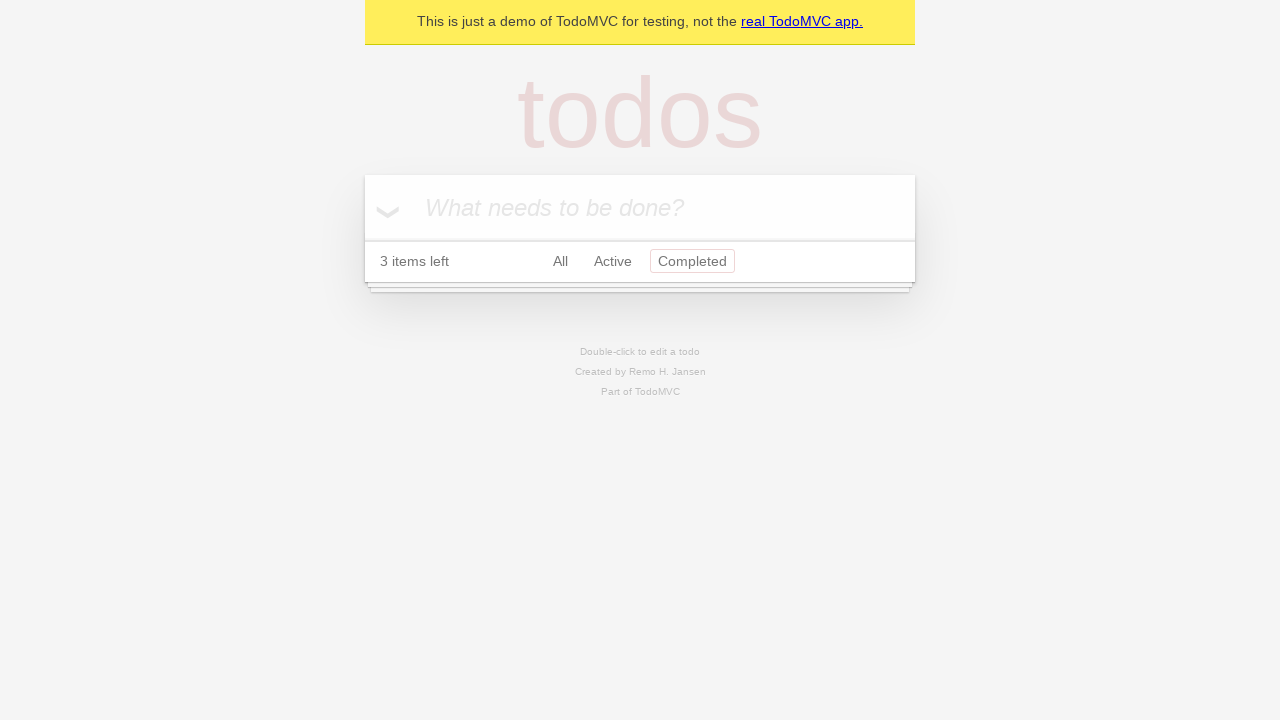